Tests relative locator functionality by interacting with form elements using their positional relationships to other elements on an Angular practice form

Starting URL: https://rahulshettyacademy.com/angularpractice/

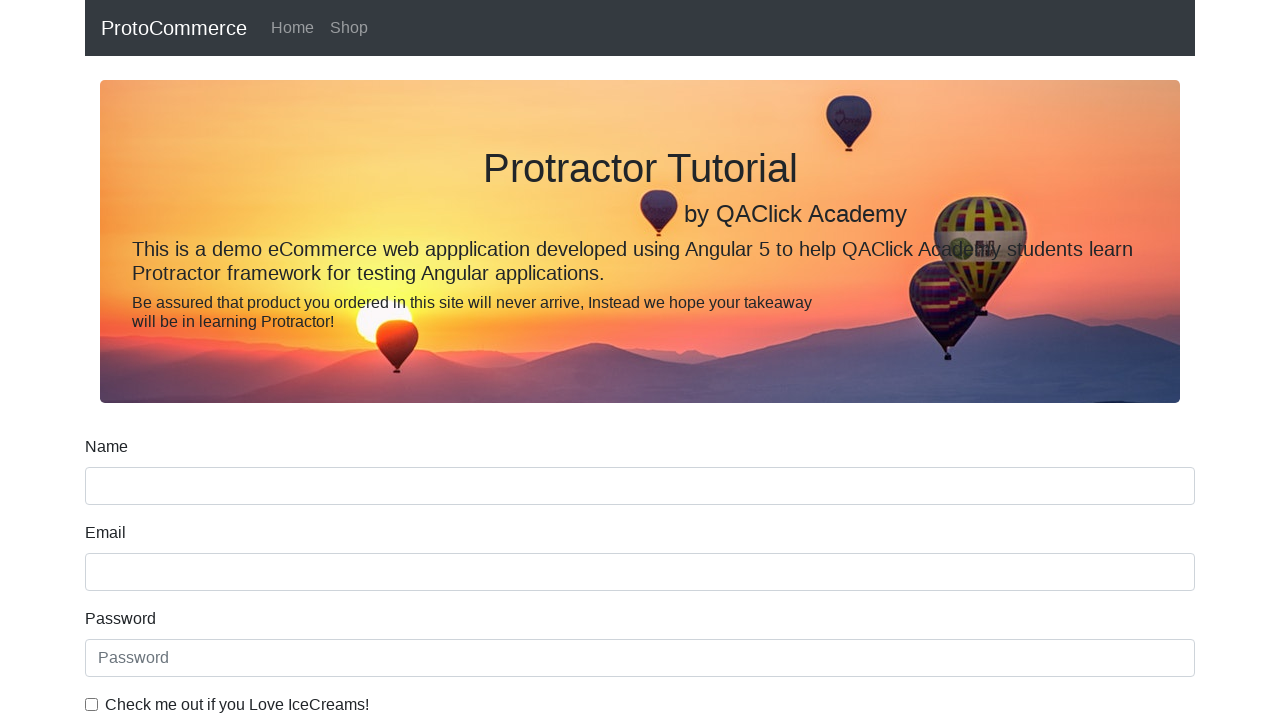

Located the name input field
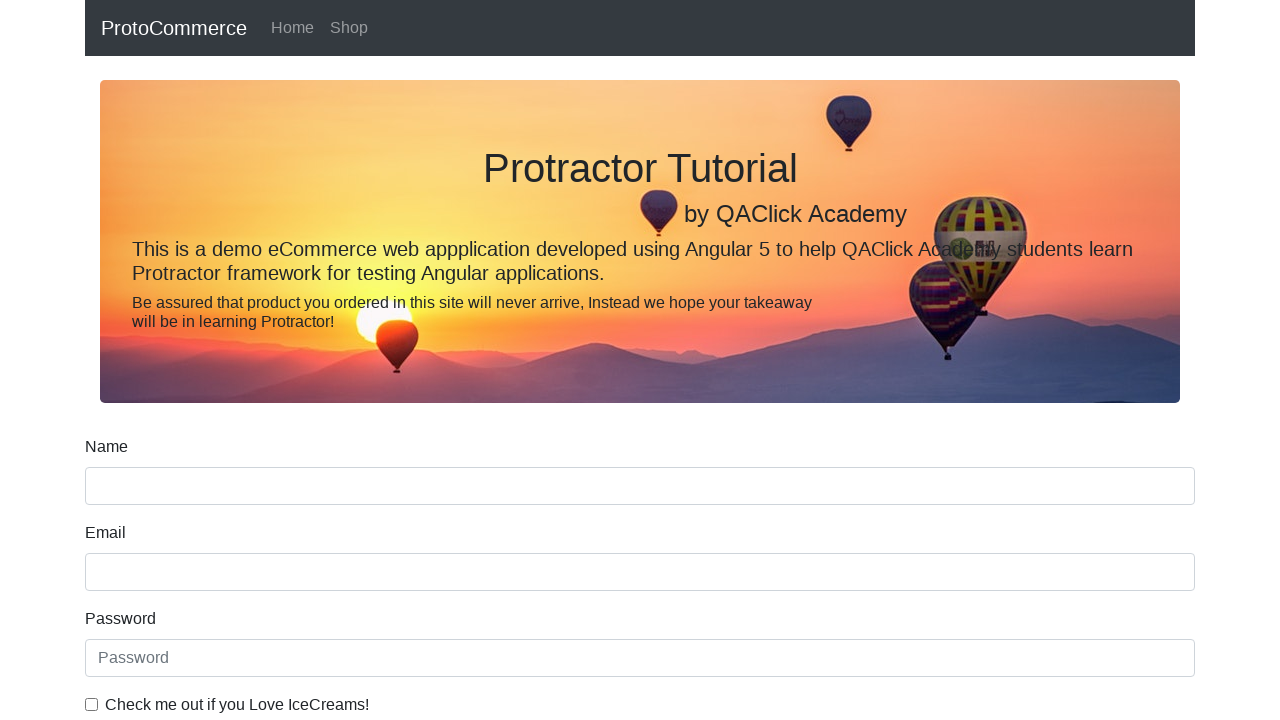

Located label above the name field using relative locator
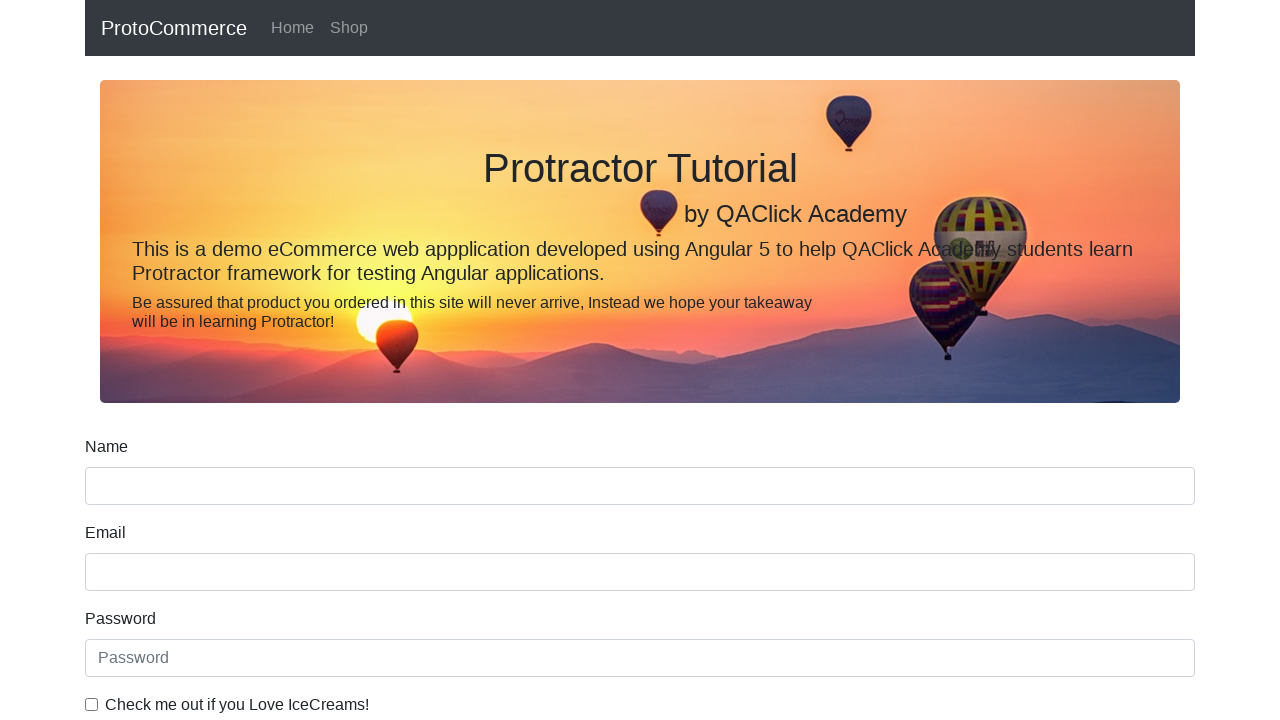

Printed text content of label above name field
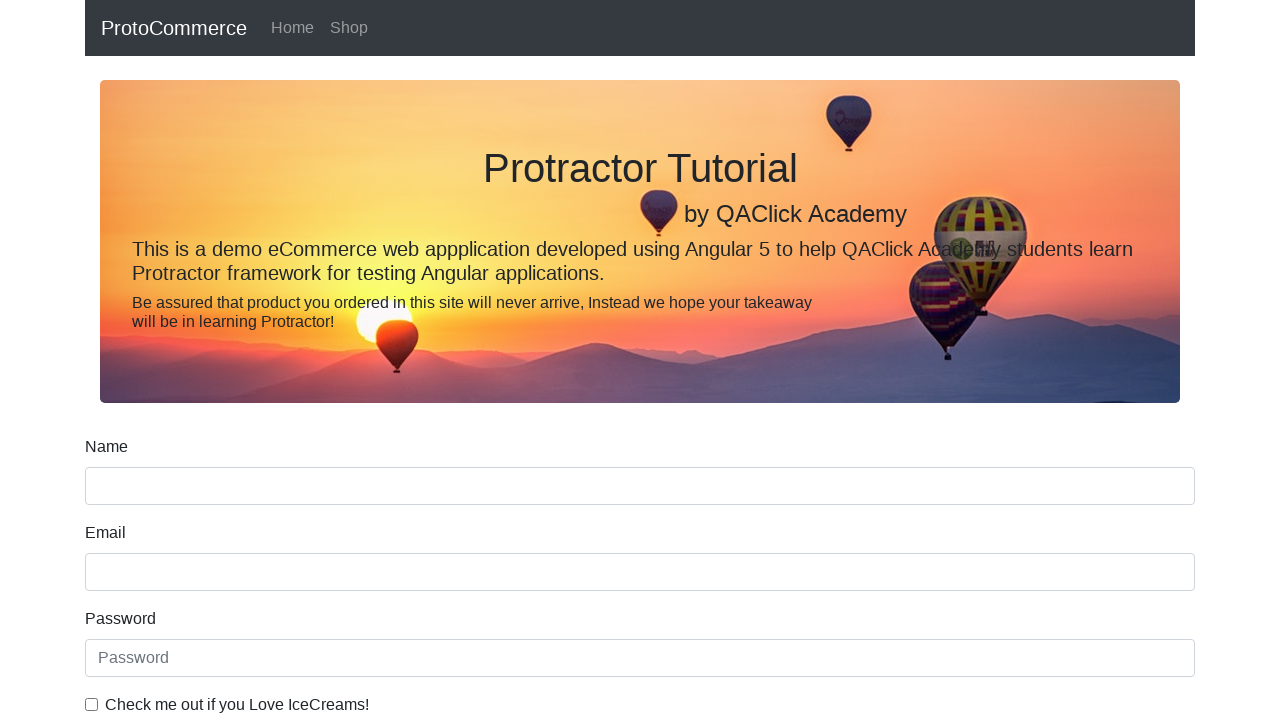

Located date of birth label
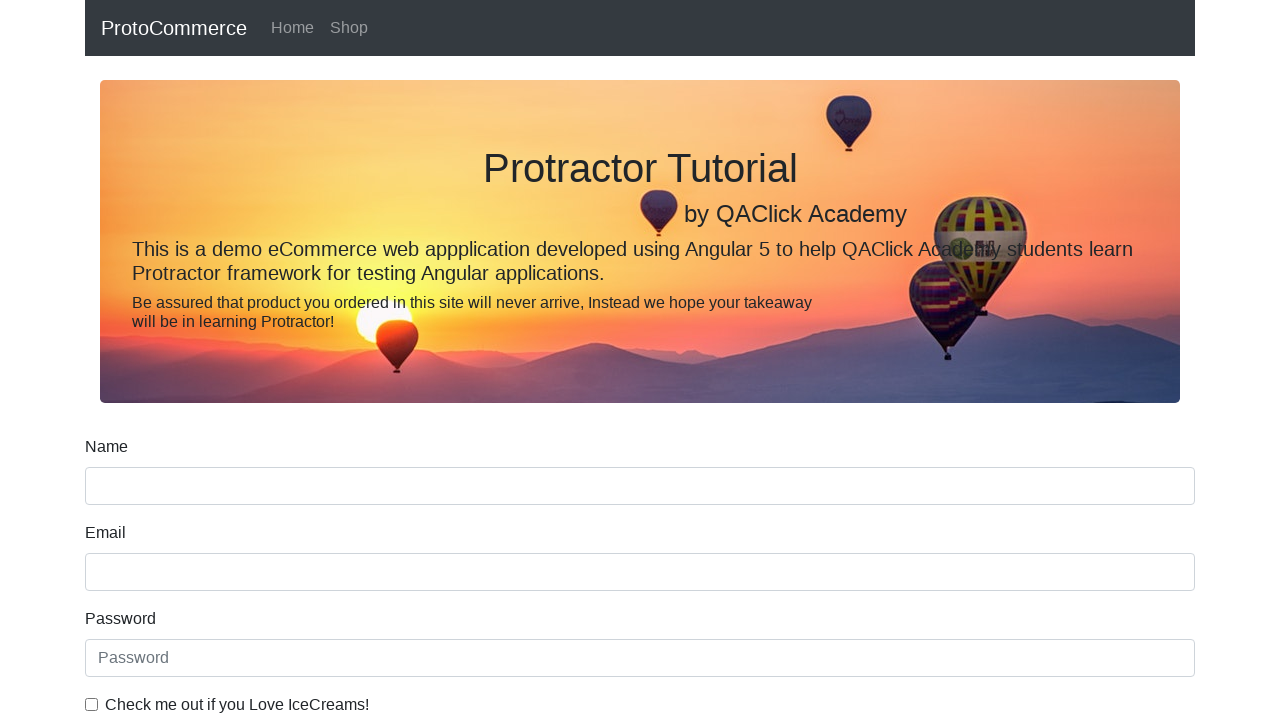

Clicked date of birth input field using relative locator at (640, 412) on input >> internal:has="xpath=preceding-sibling::*[1][self::*[@for='dateofBirth']
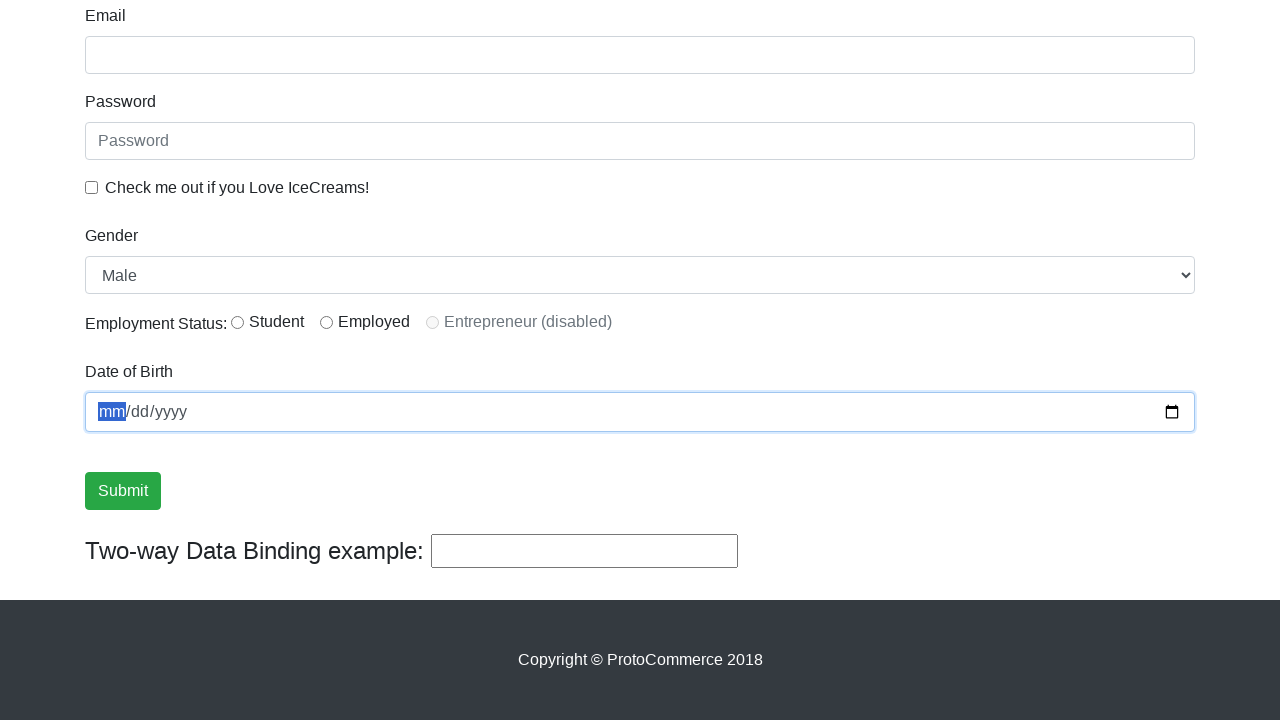

Located ice cream checkbox label
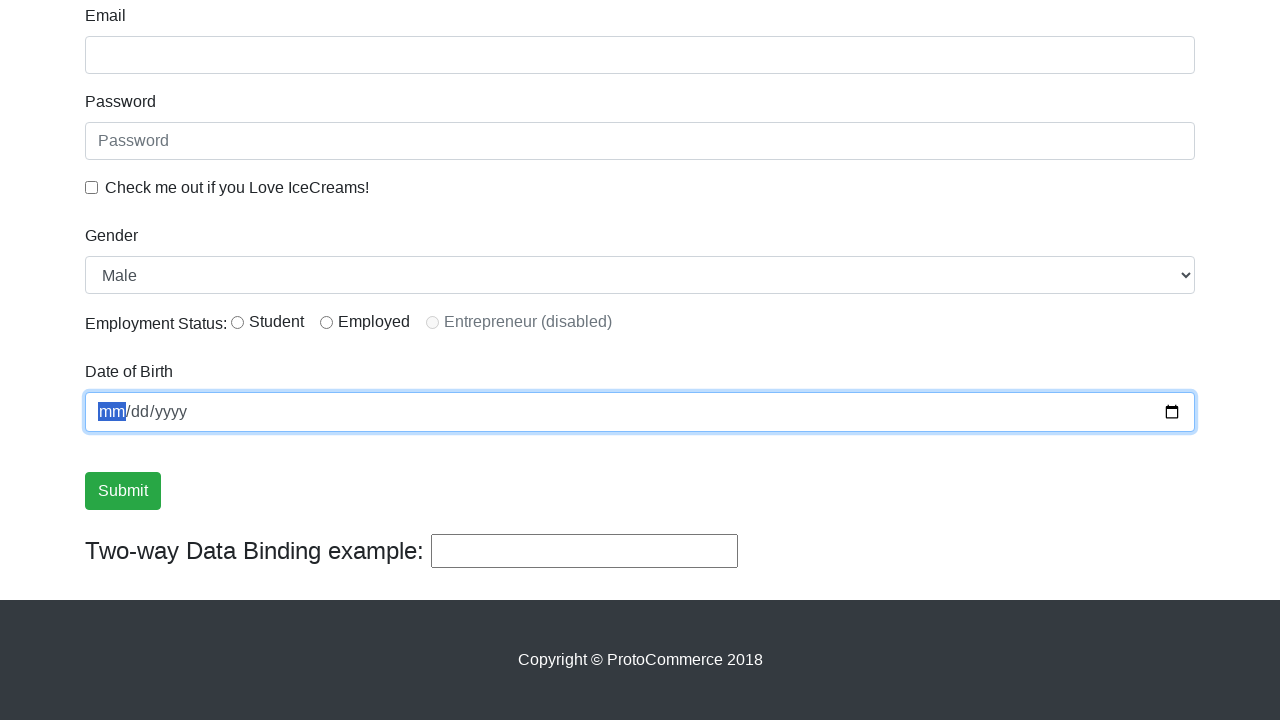

Clicked ice cream checkbox using relative locator at (92, 187) on input[type='checkbox'] >> internal:has="xpath=following-sibling::label[contains(
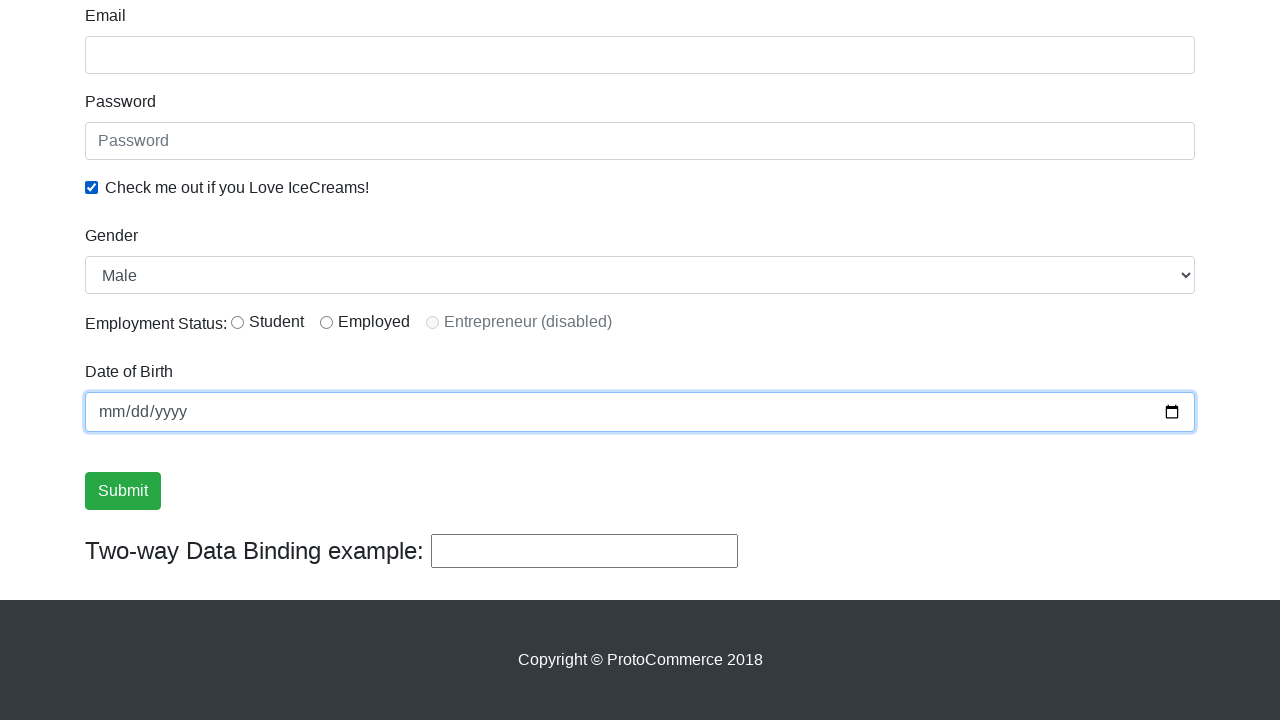

Located inline radio button 1
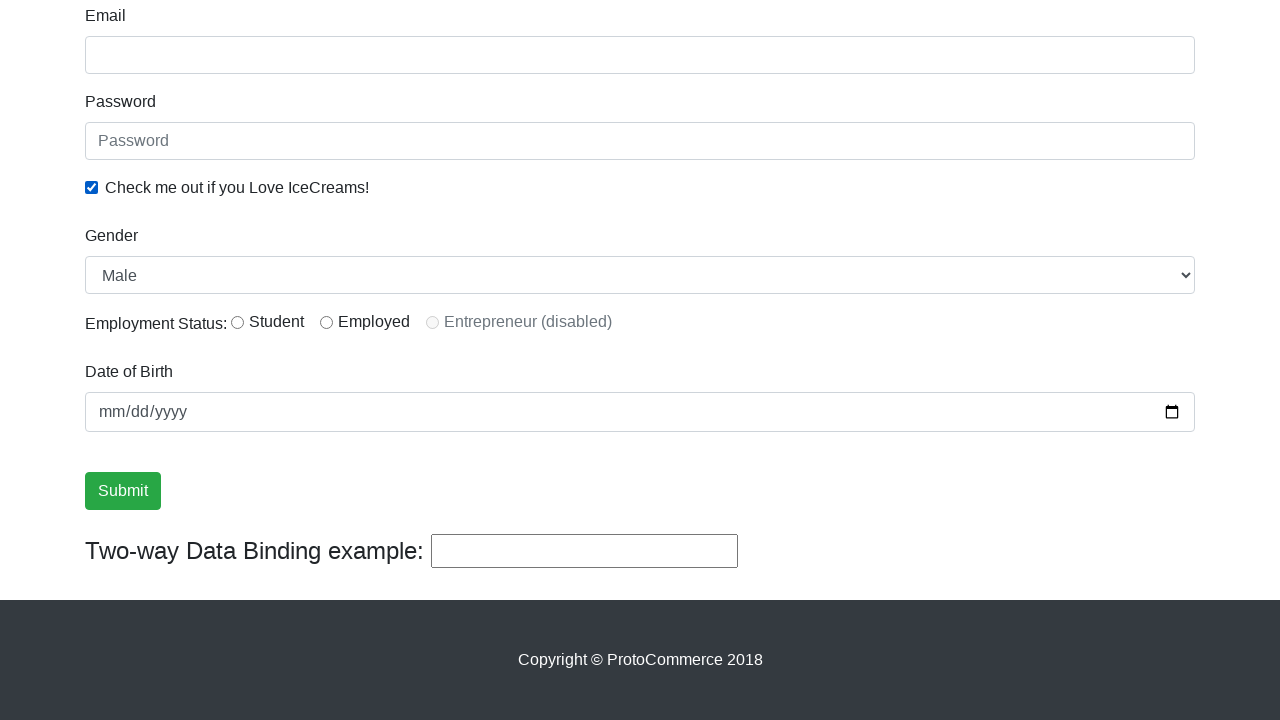

Retrieved text content of radio button label
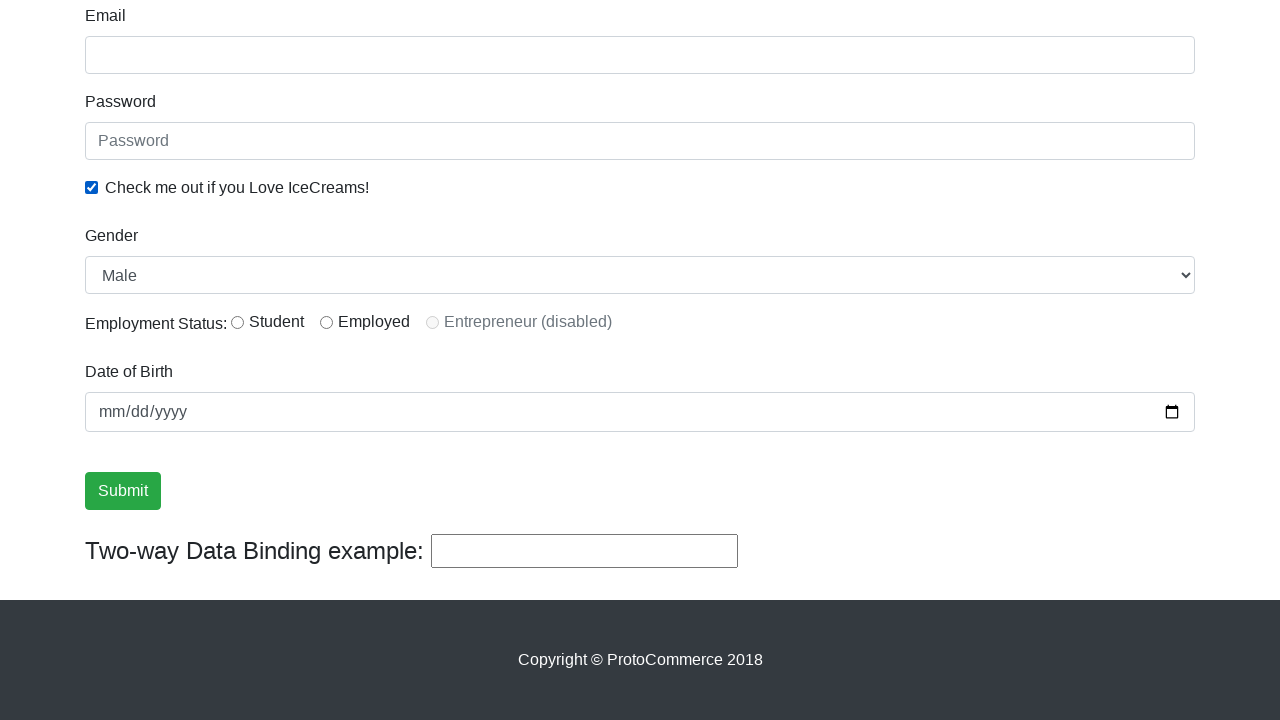

Printed radio button label text
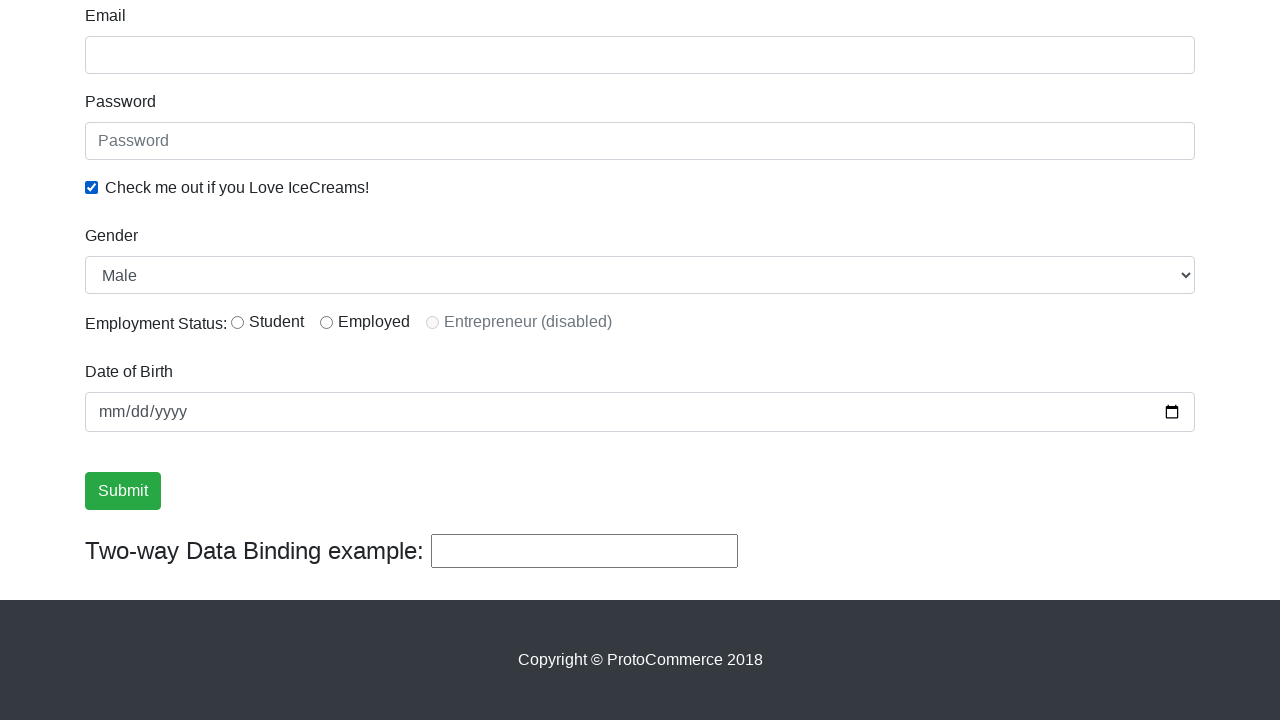

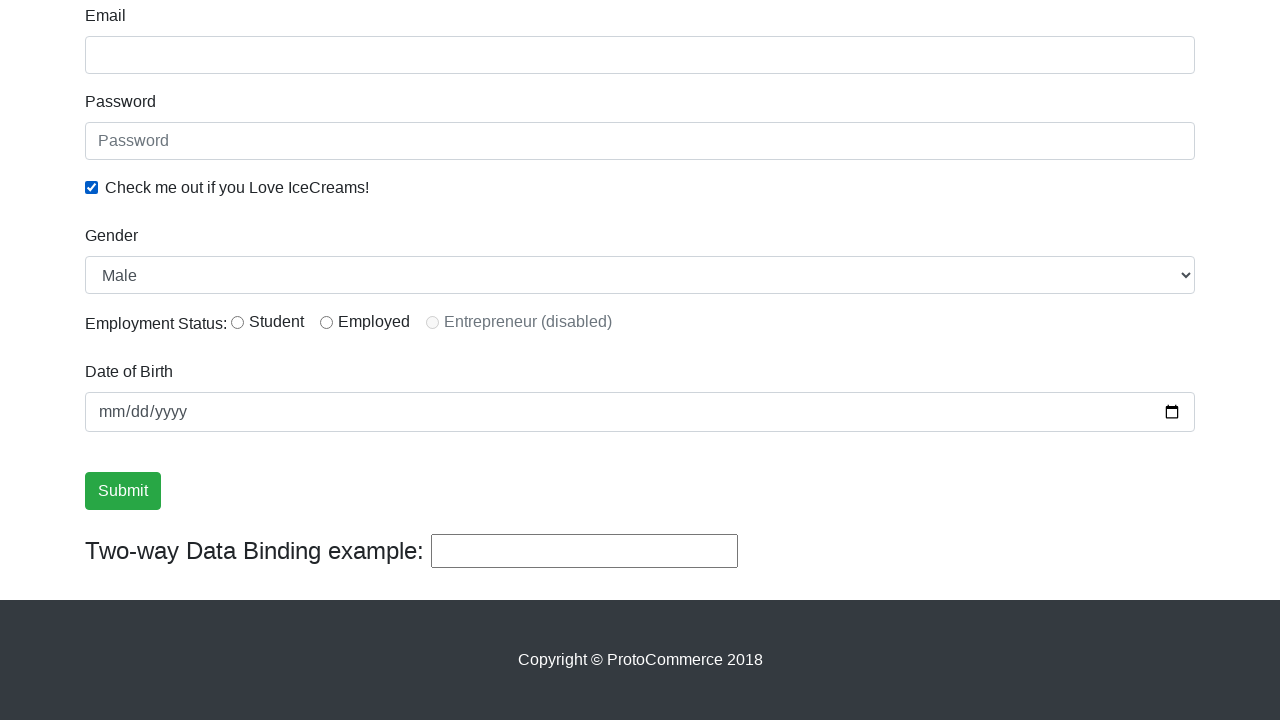